Tests that the "Support" link in the footer menu is clickable and navigates correctly

Starting URL: https://catalog.onliner.by/

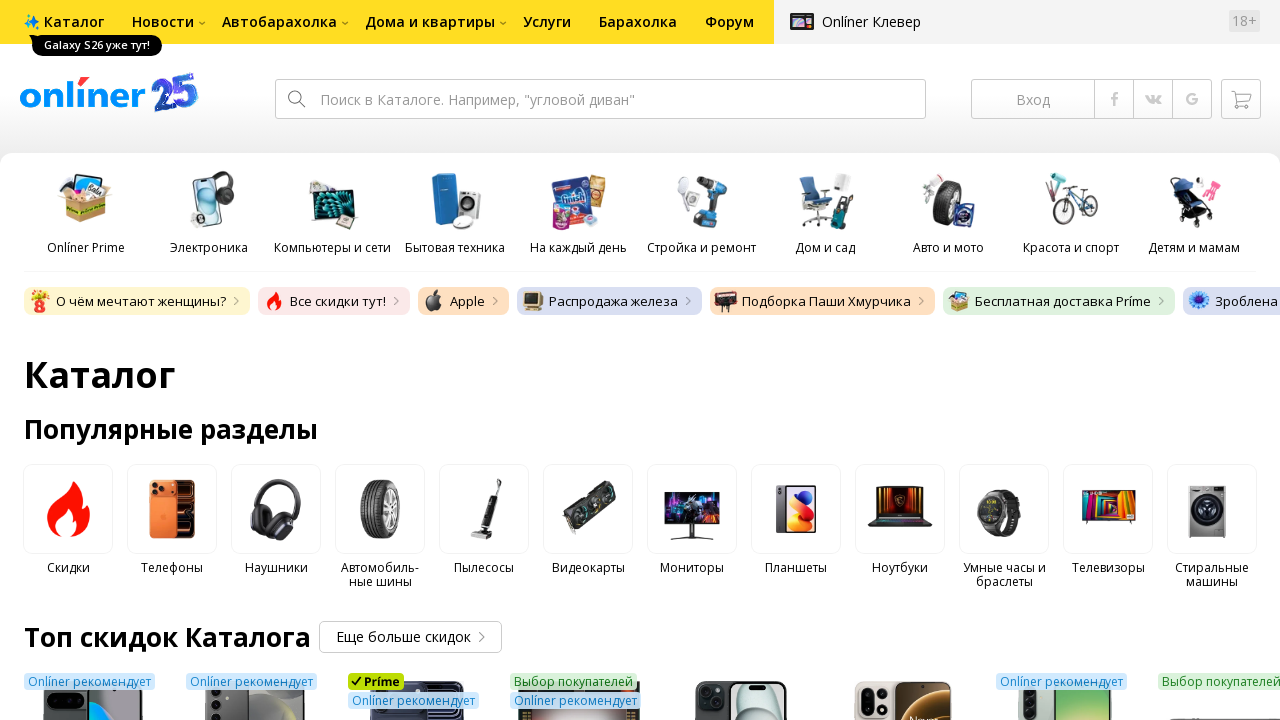

Clicked the 'Support' link in the footer menu at (404, 644) on a.footer-style__link.footer-style__link_primary[href*='support.onliner.by']
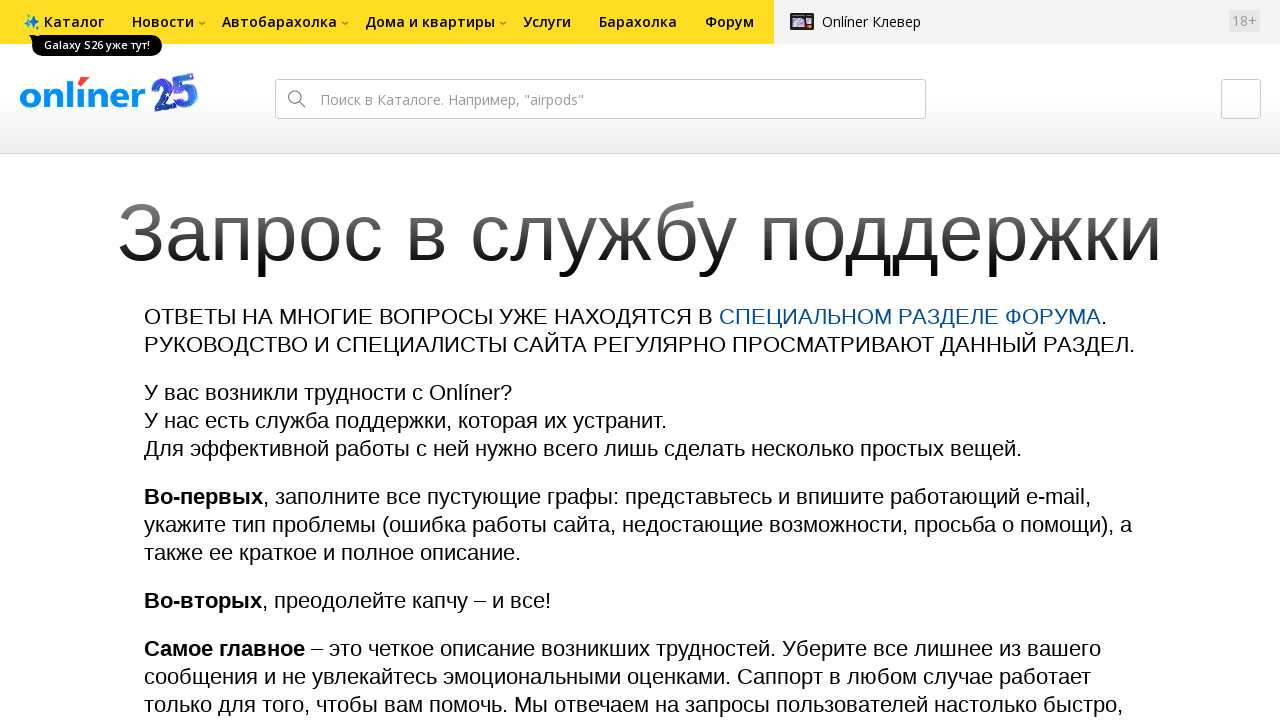

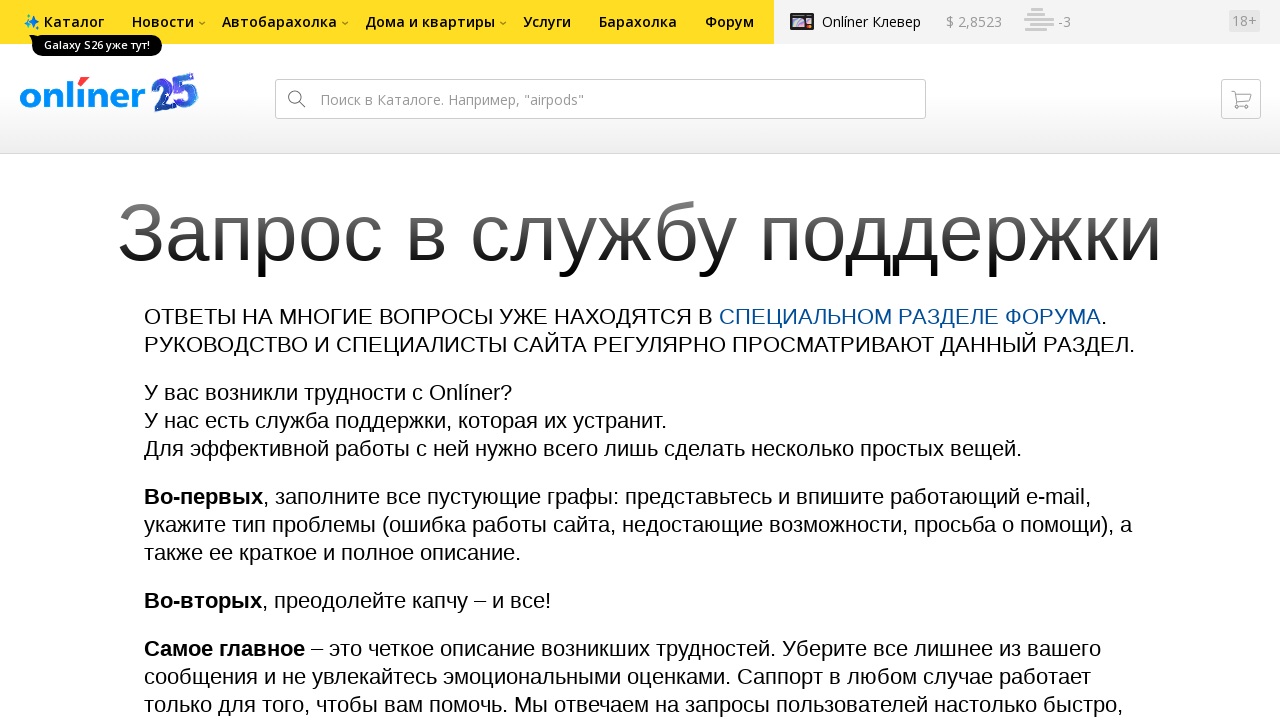